Tests scrolling functionality on a practice page by scrolling the window and a table element, then verifies that the sum of values in a table column matches the displayed total amount

Starting URL: https://rahulshettyacademy.com/AutomationPractice/

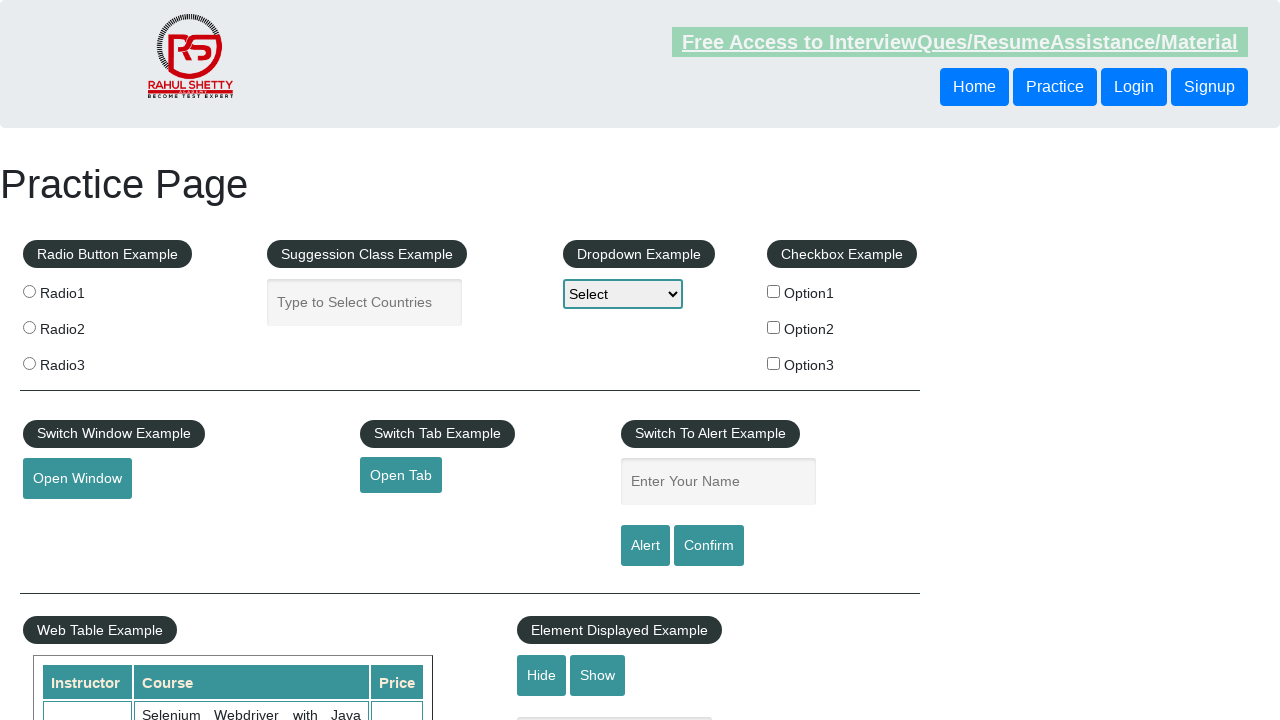

Scrolled window down by 500 pixels
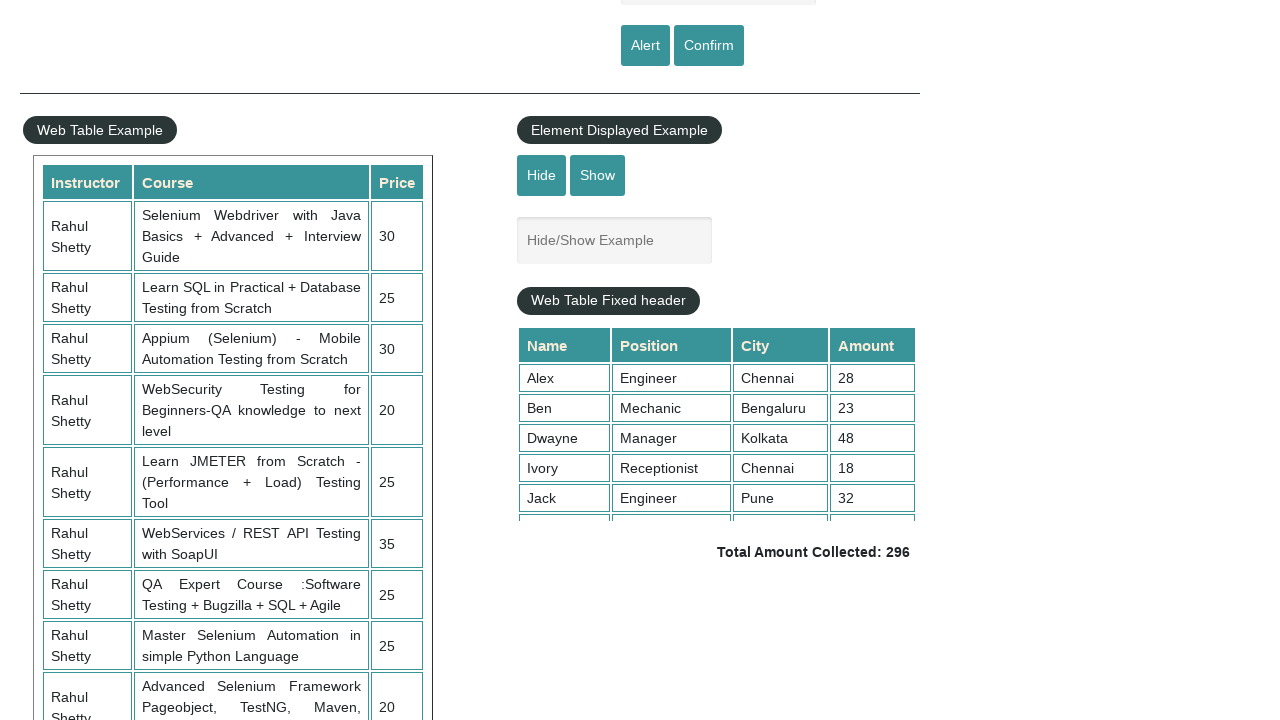

Scrolled table element down by 500 pixels
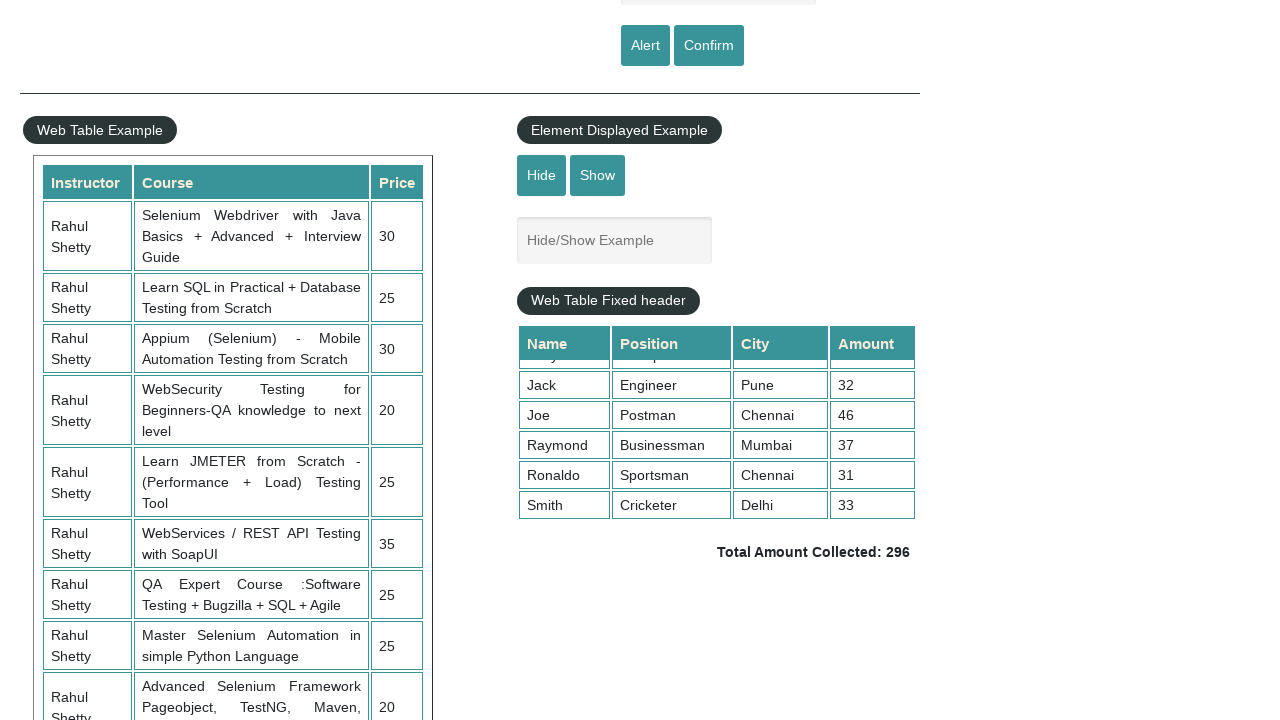

Retrieved all values from 4th column of table
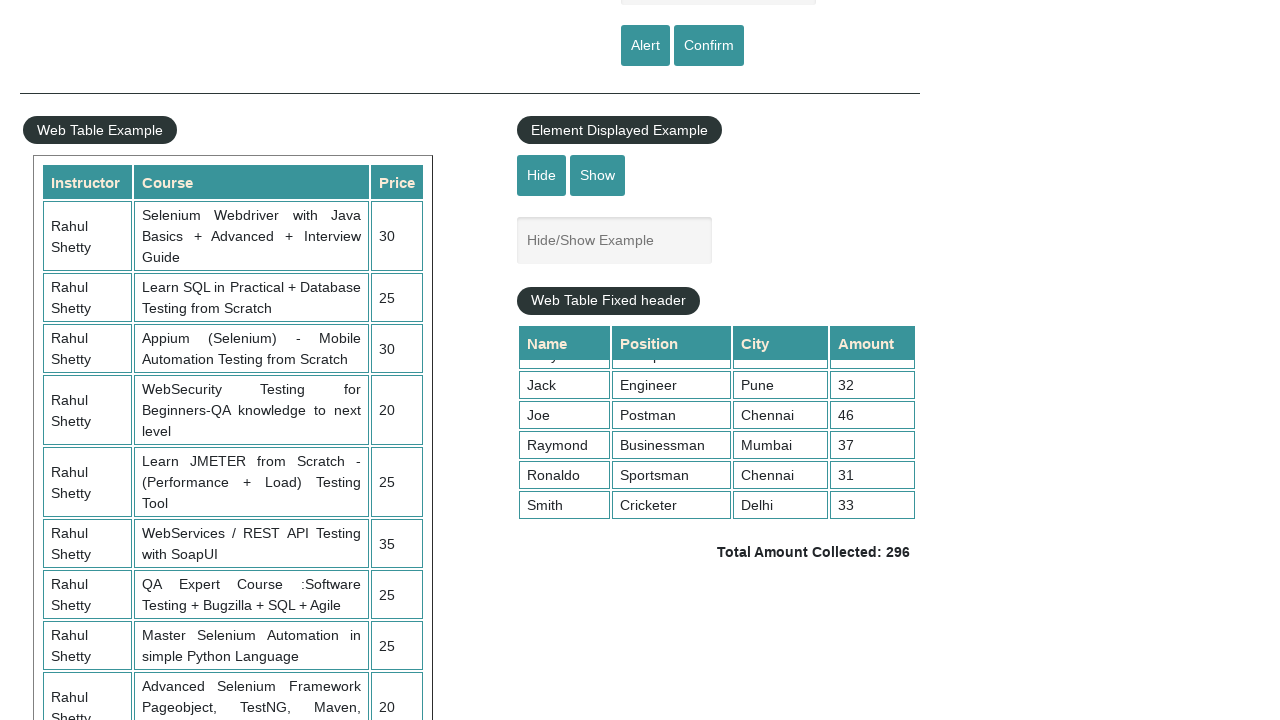

Calculated sum of column values: 296
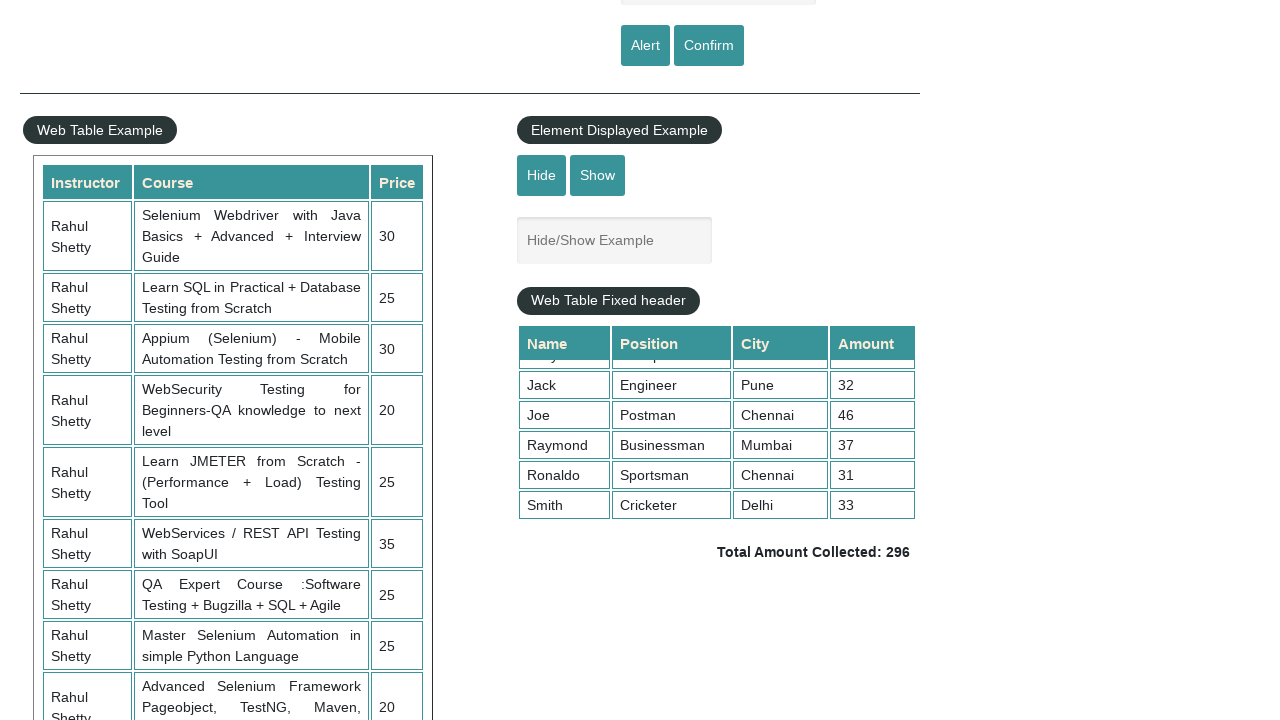

Retrieved displayed total amount text:  Total Amount Collected: 296 
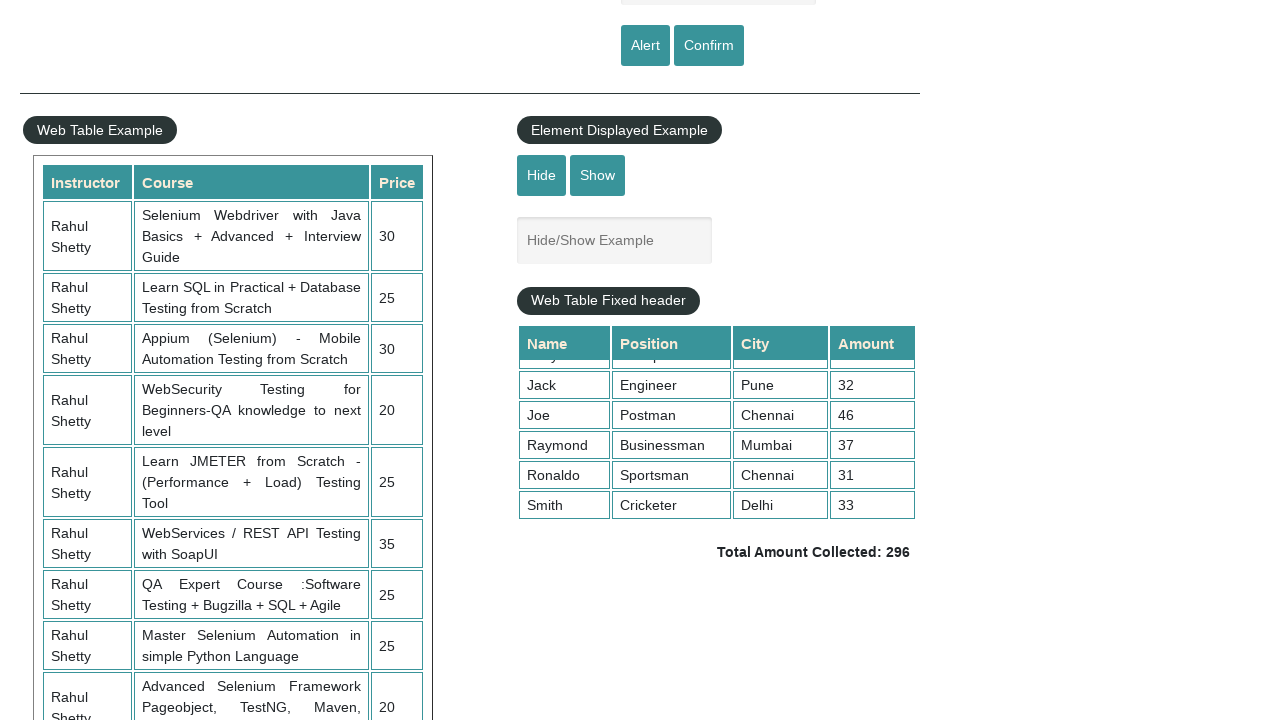

Parsed total amount value: 296
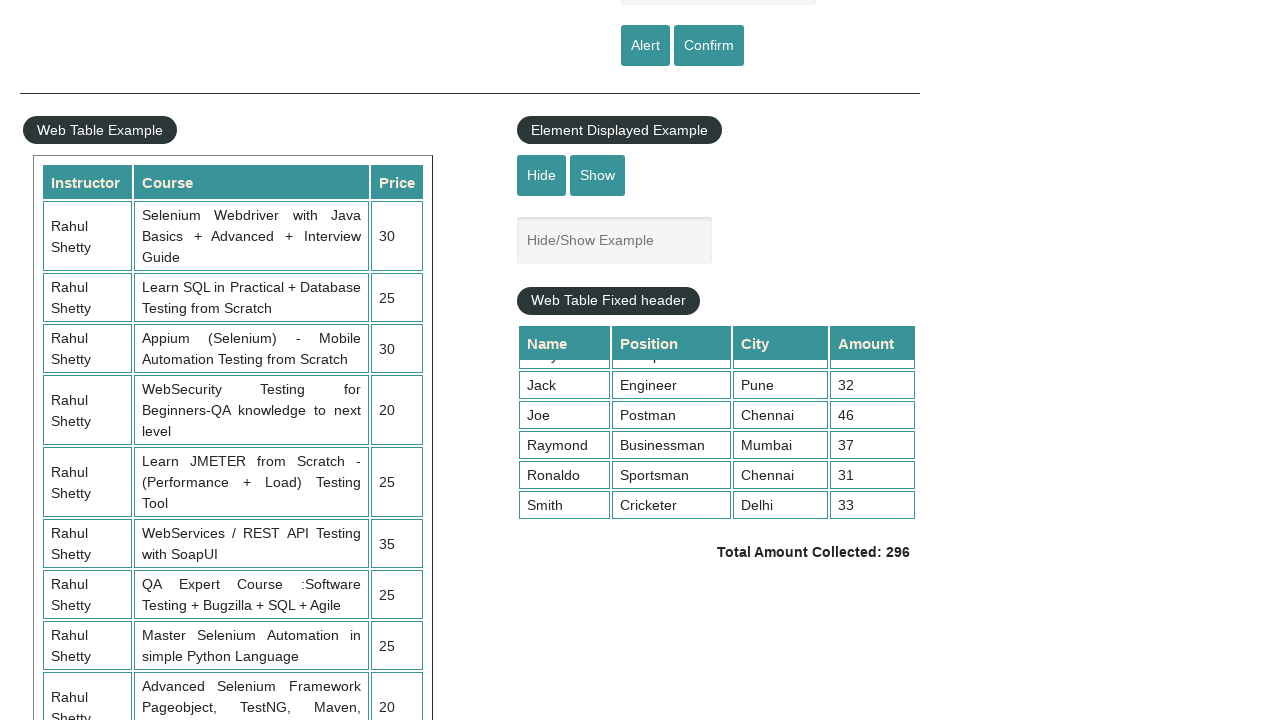

Verified that sum of column values (296) matches displayed total amount (296)
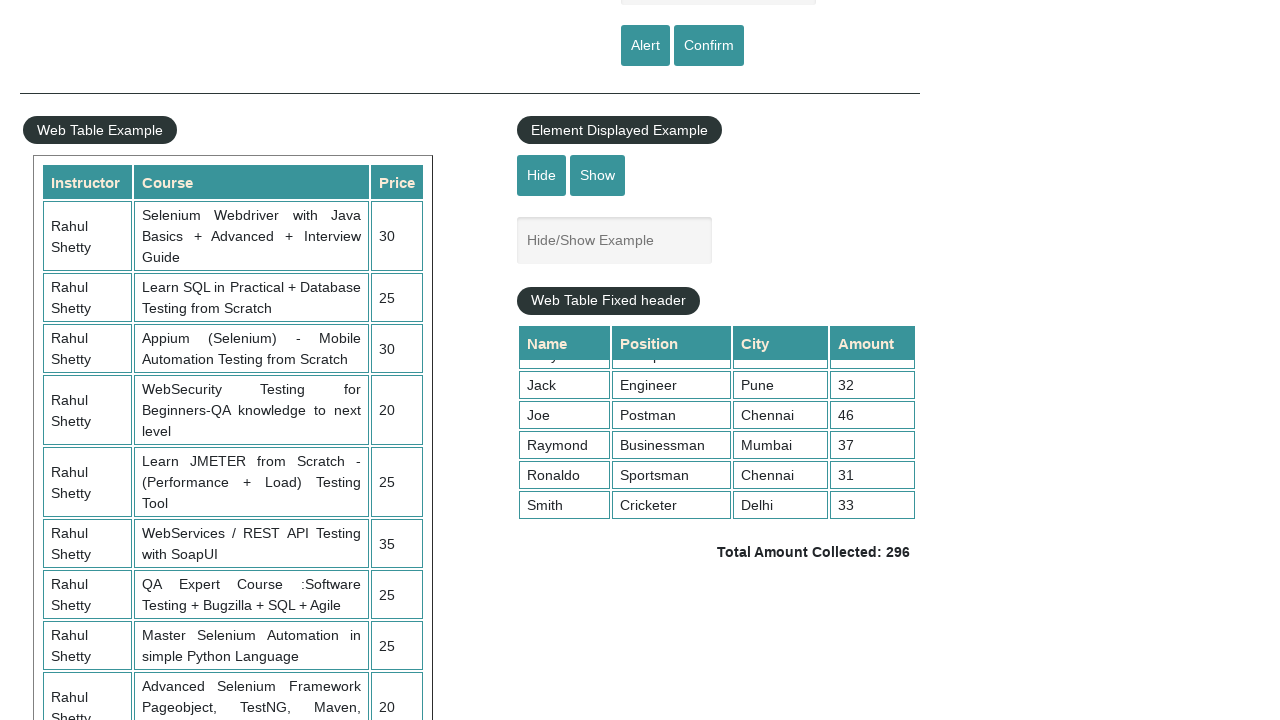

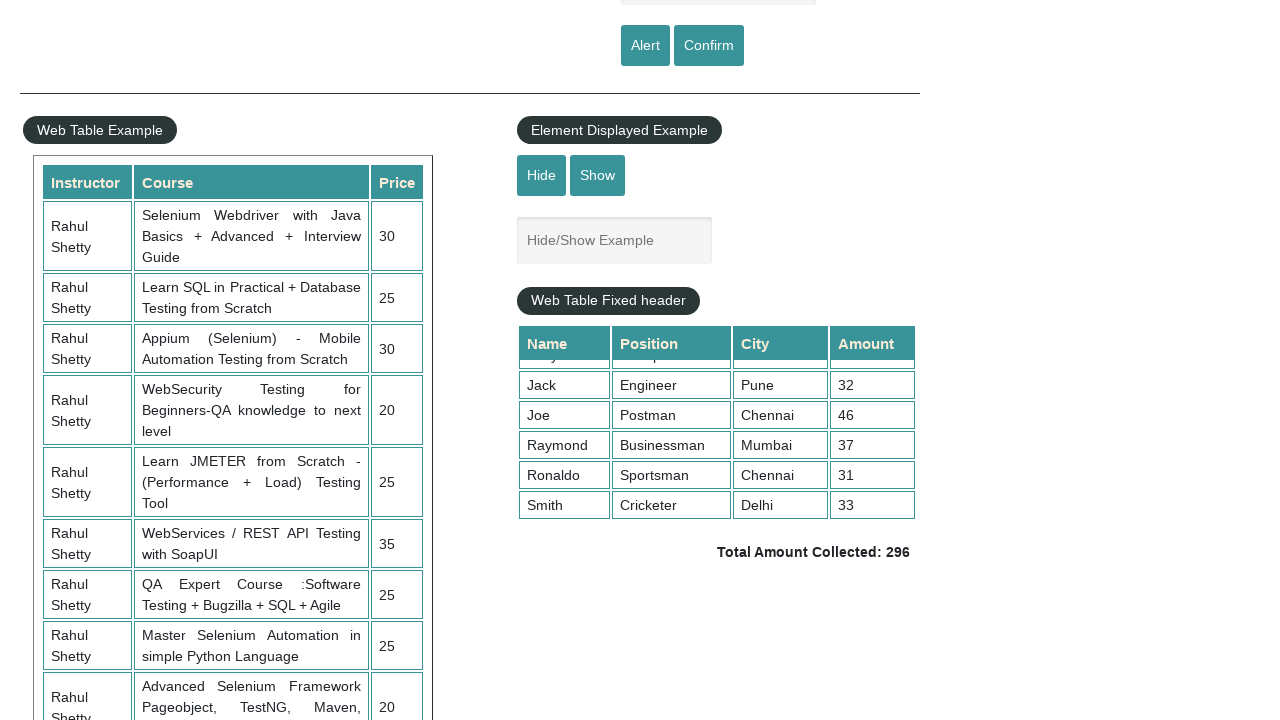